Tests drag and drop functionality by switching to an iframe and dragging an element from a source box to a target droppable box on the jQueryUI demo page.

Starting URL: https://jqueryui.com/droppable/

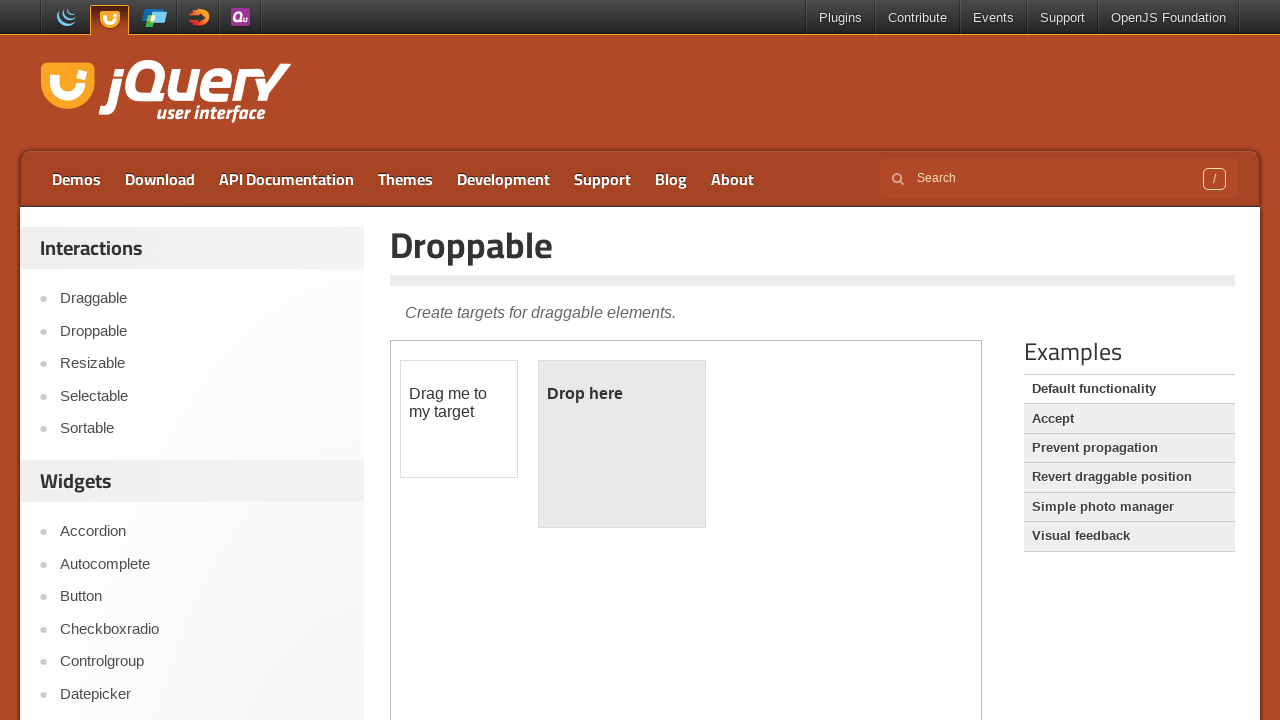

Located the demo iframe
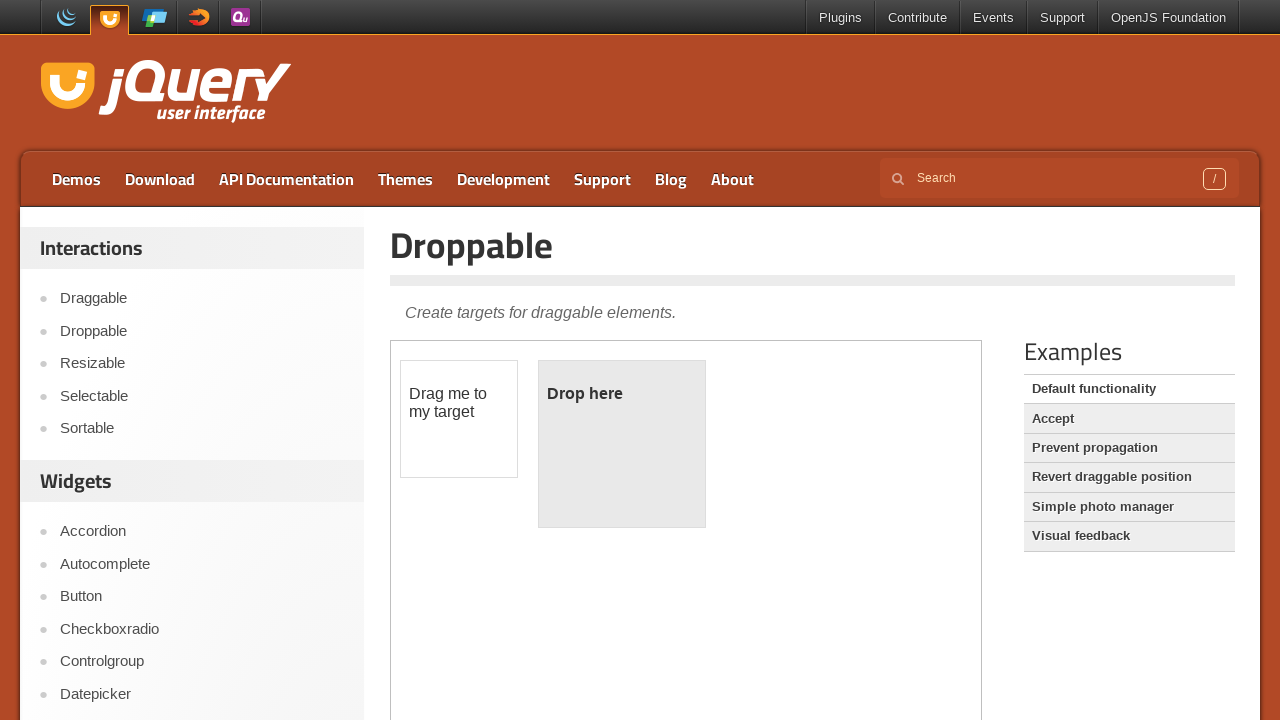

Located the draggable element
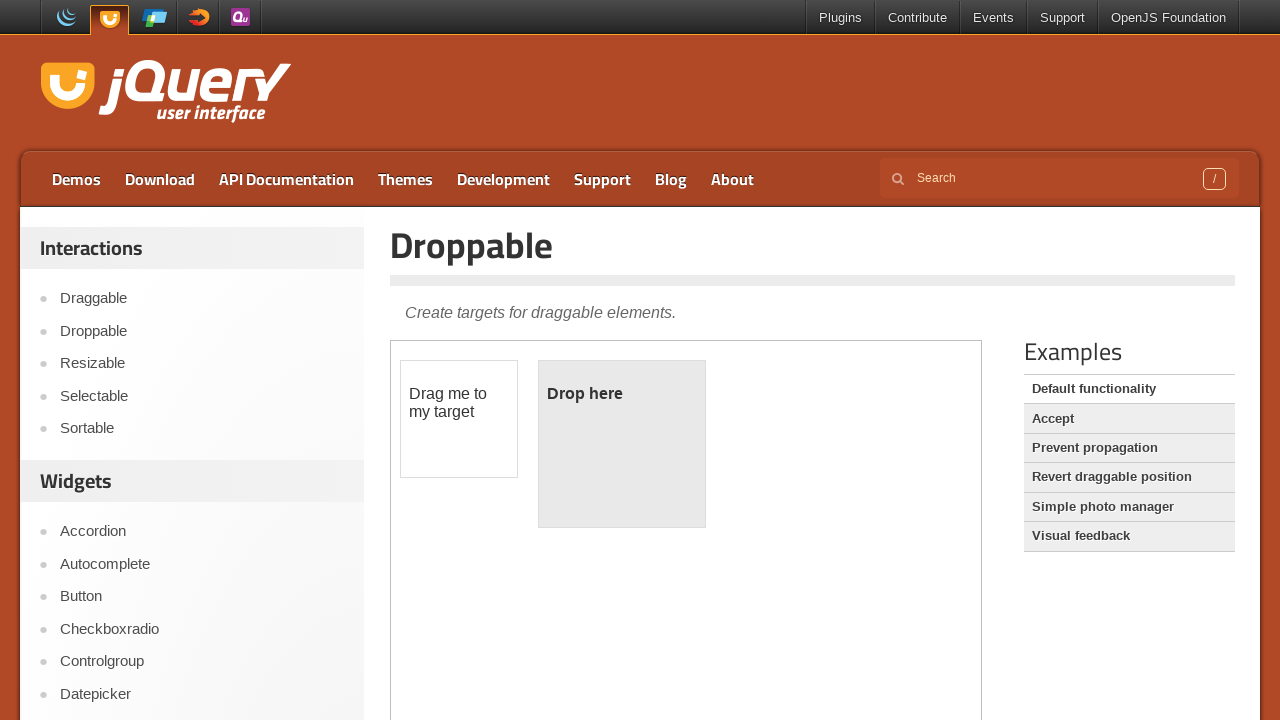

Located the droppable element
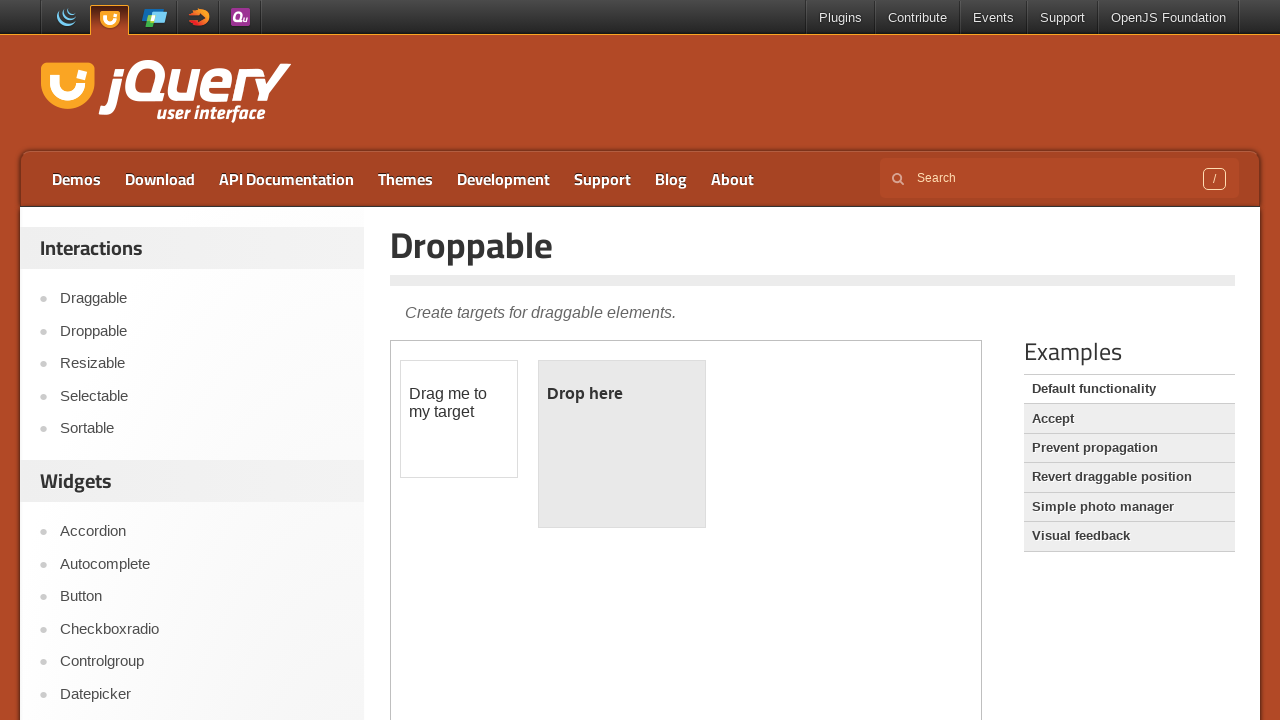

Dragged element from source box to droppable target box at (622, 444)
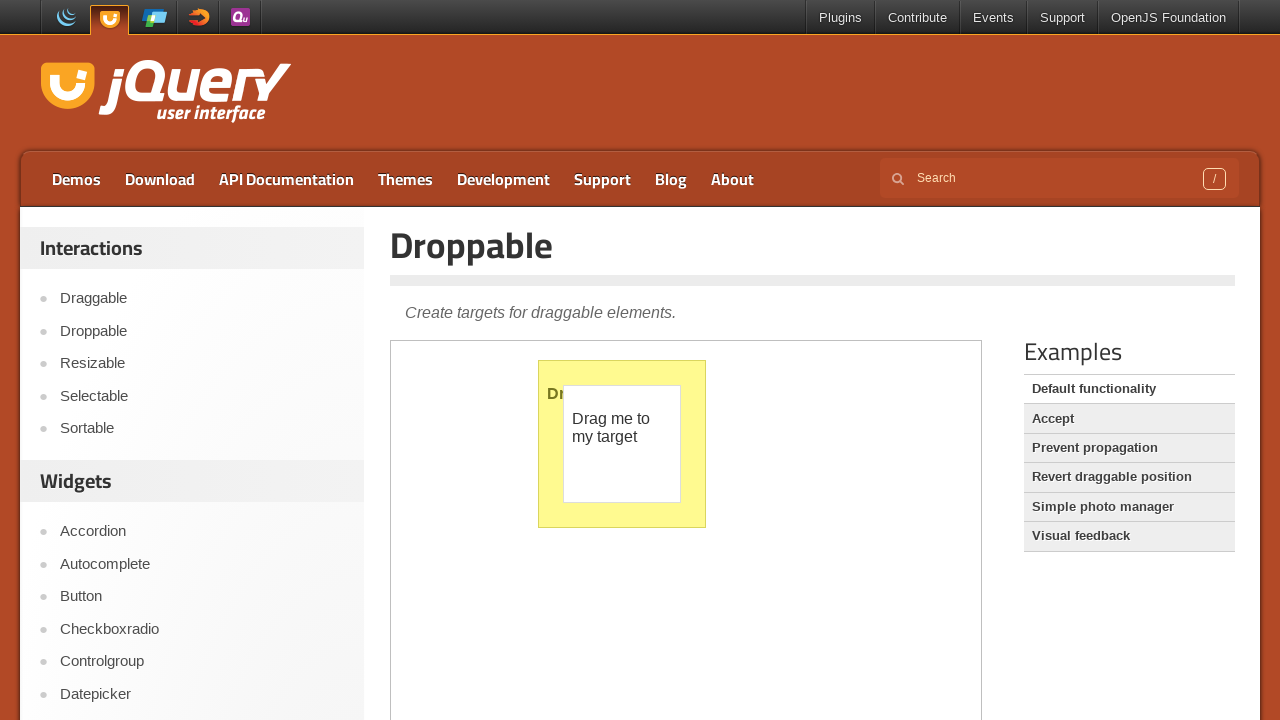

Verified drop was successful - droppable element now shows 'Dropped!' text
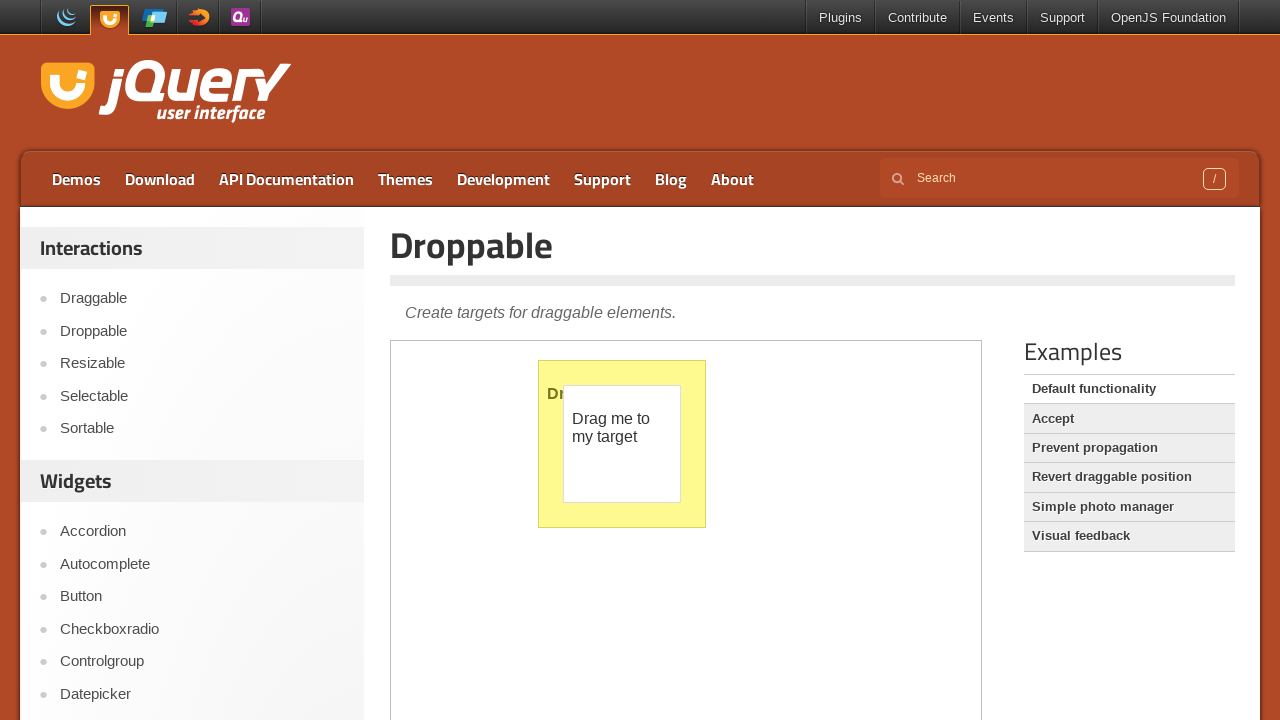

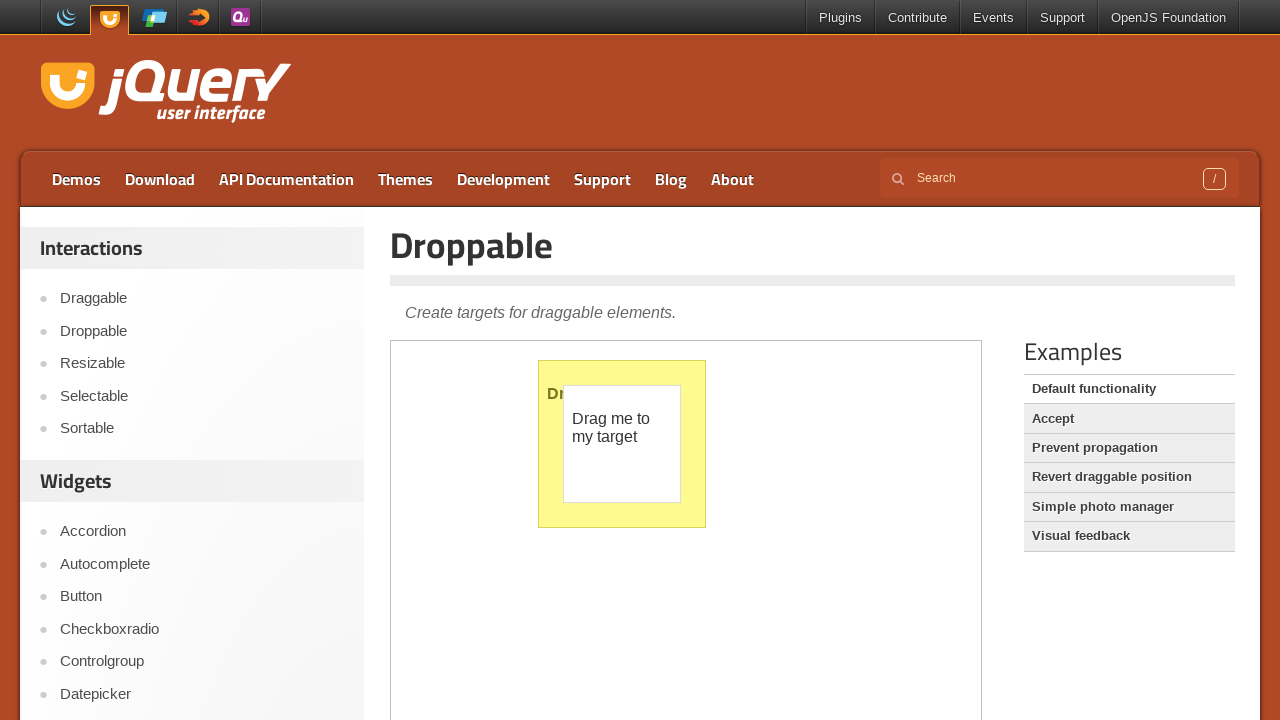